Tests different button click interactions including double-click, right-click (context click), and regular click on a buttons demo page

Starting URL: https://demoqa.com/buttons

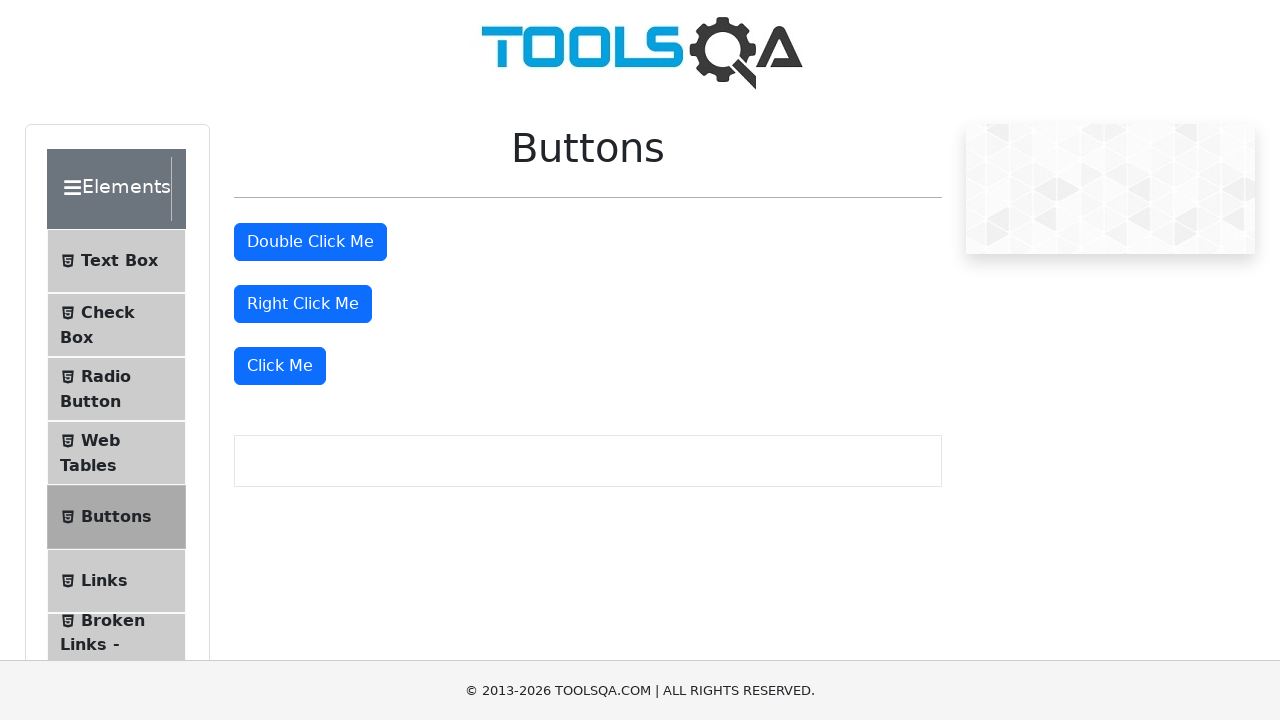

Navigated to buttons demo page
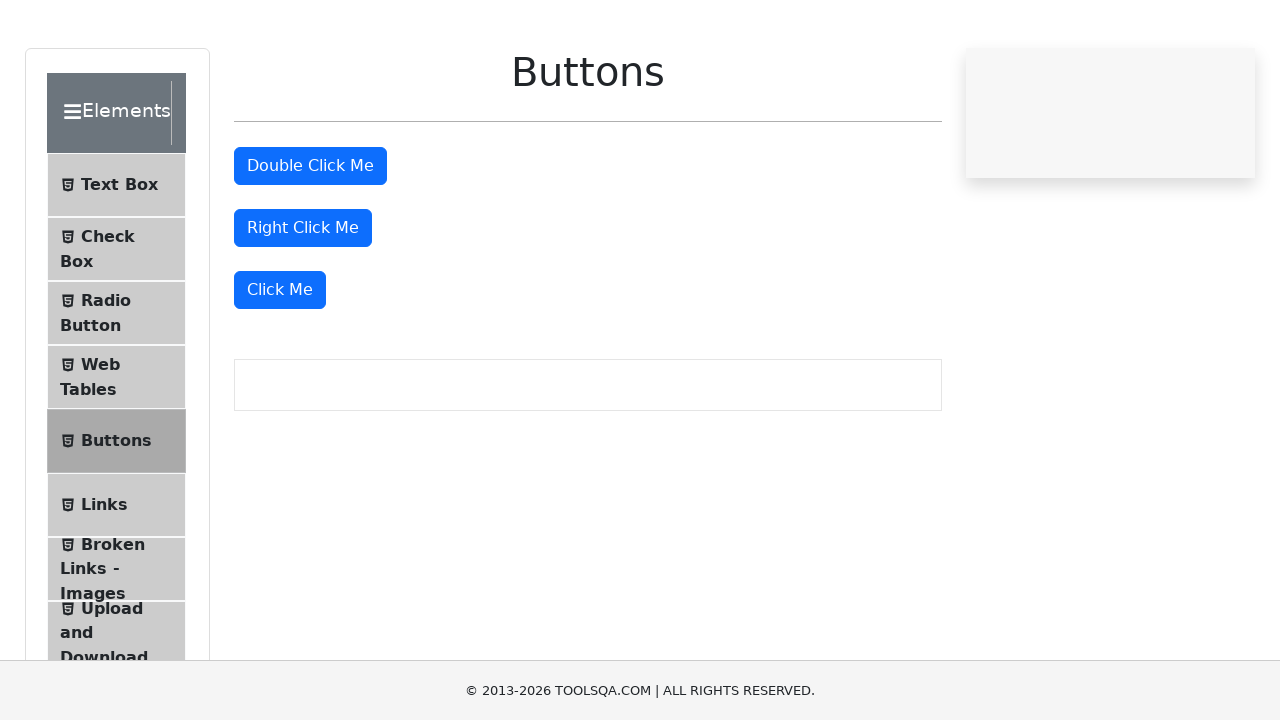

Double-clicked the double click button at (310, 242) on #doubleClickBtn
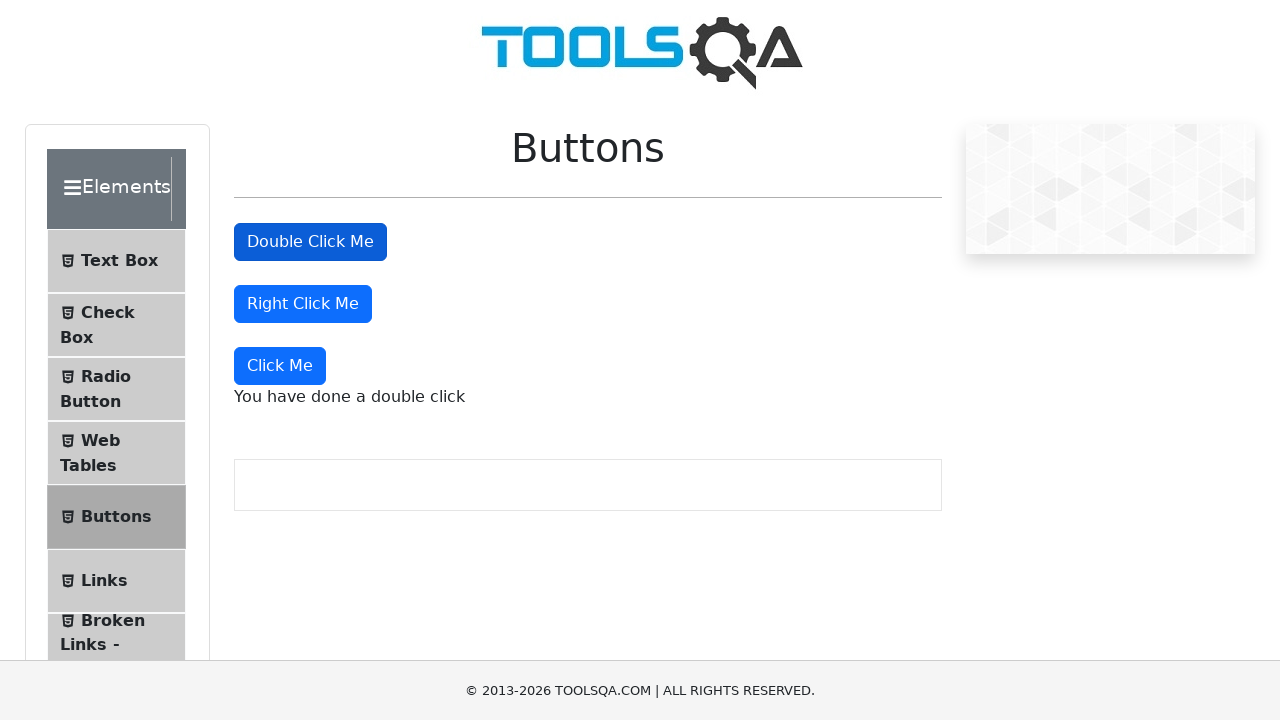

Right-clicked the right click button at (303, 304) on #rightClickBtn
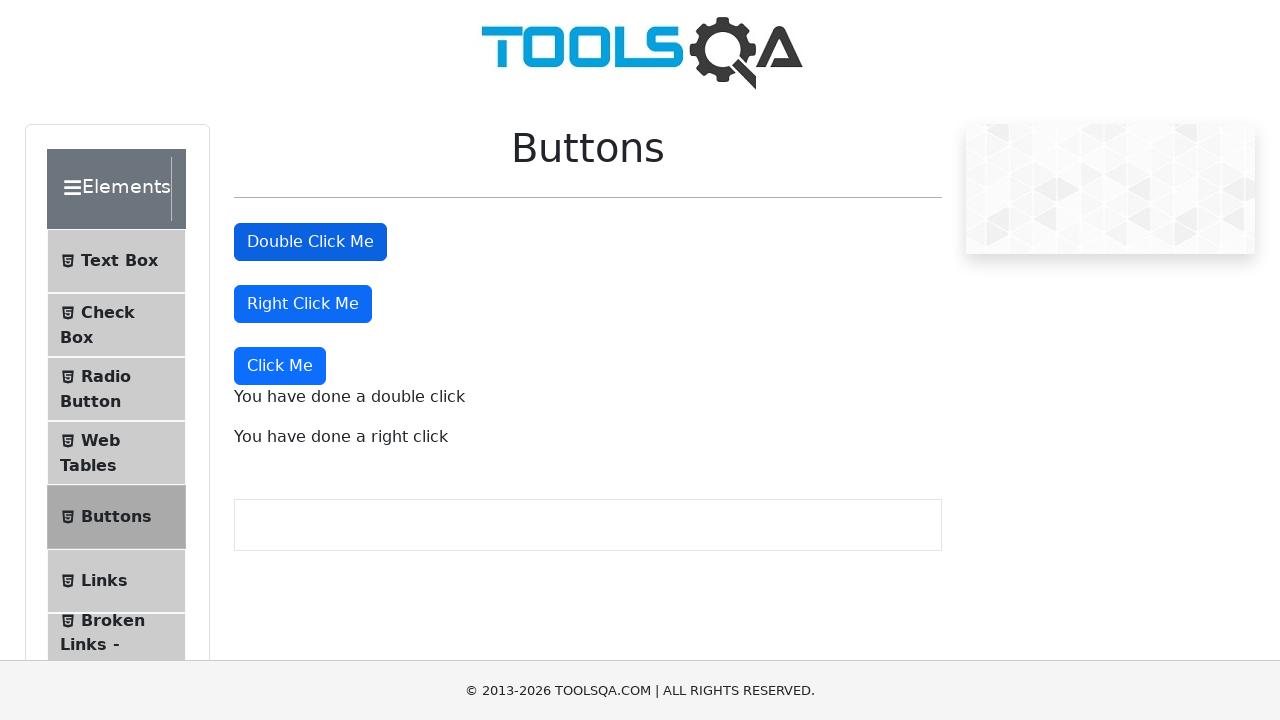

Clicked the 'Click Me' button at (280, 366) on xpath=//button[text()='Click Me']
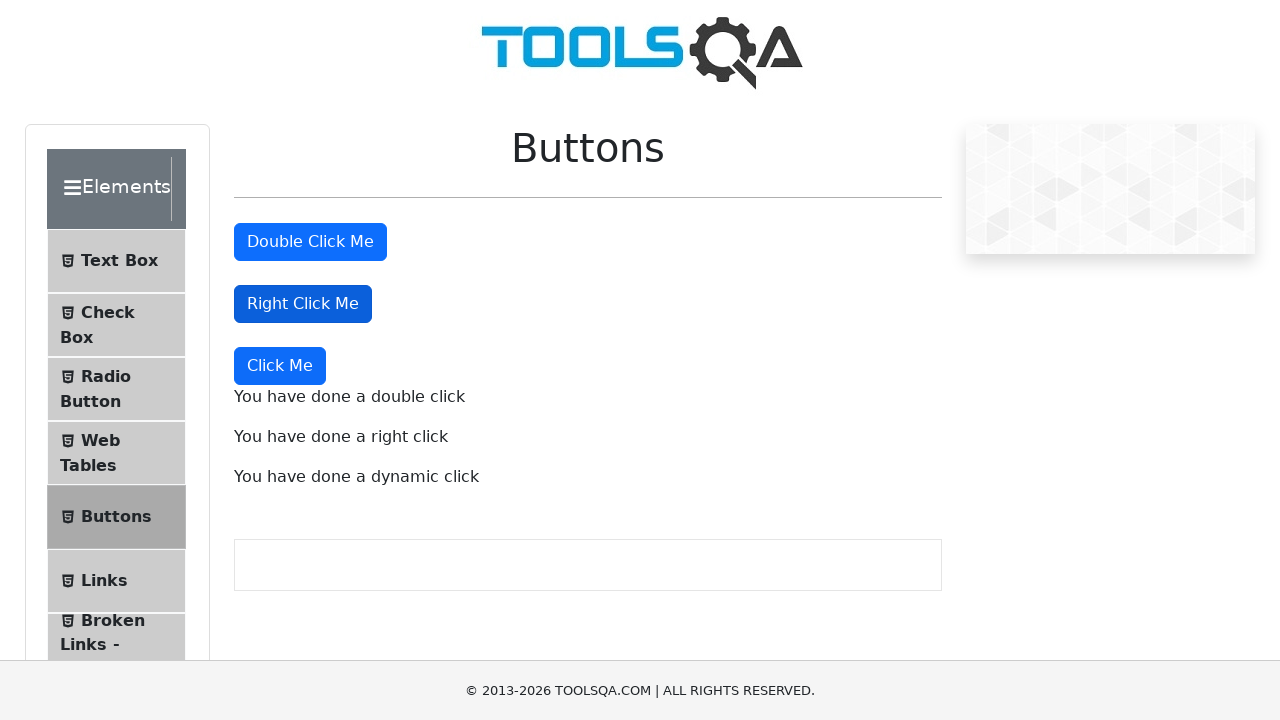

Double-click message appeared
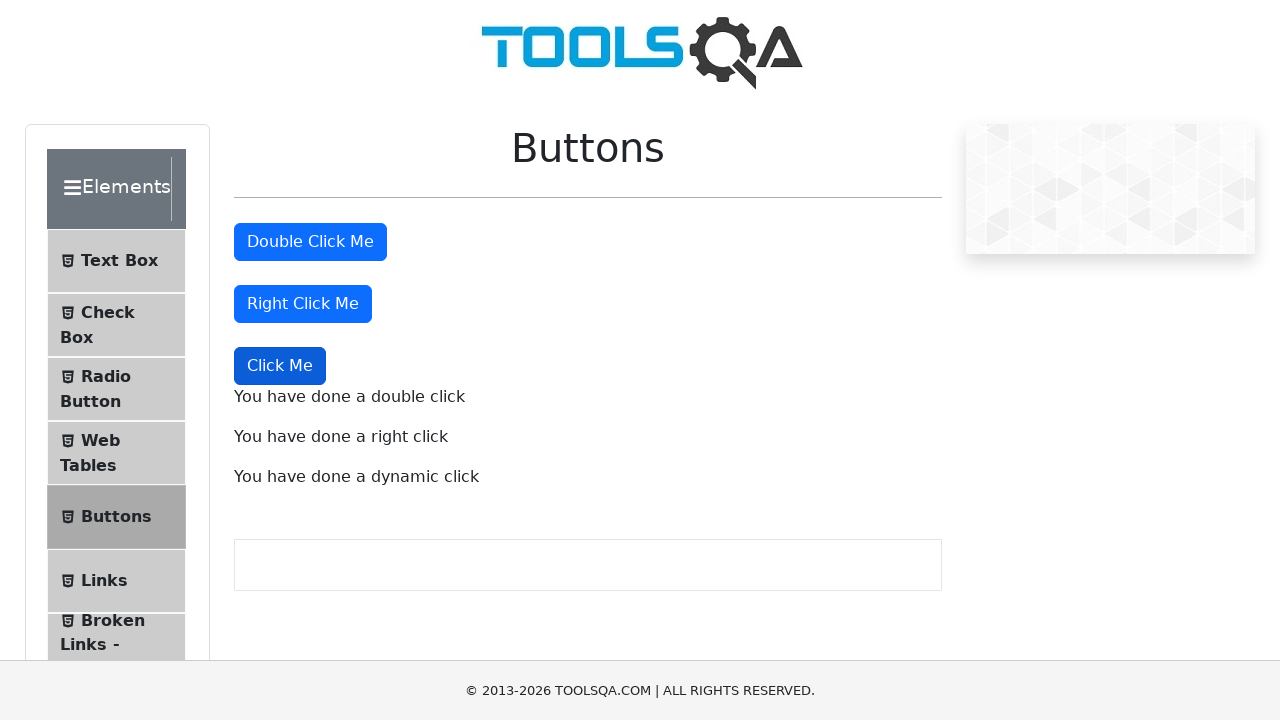

Right-click message appeared
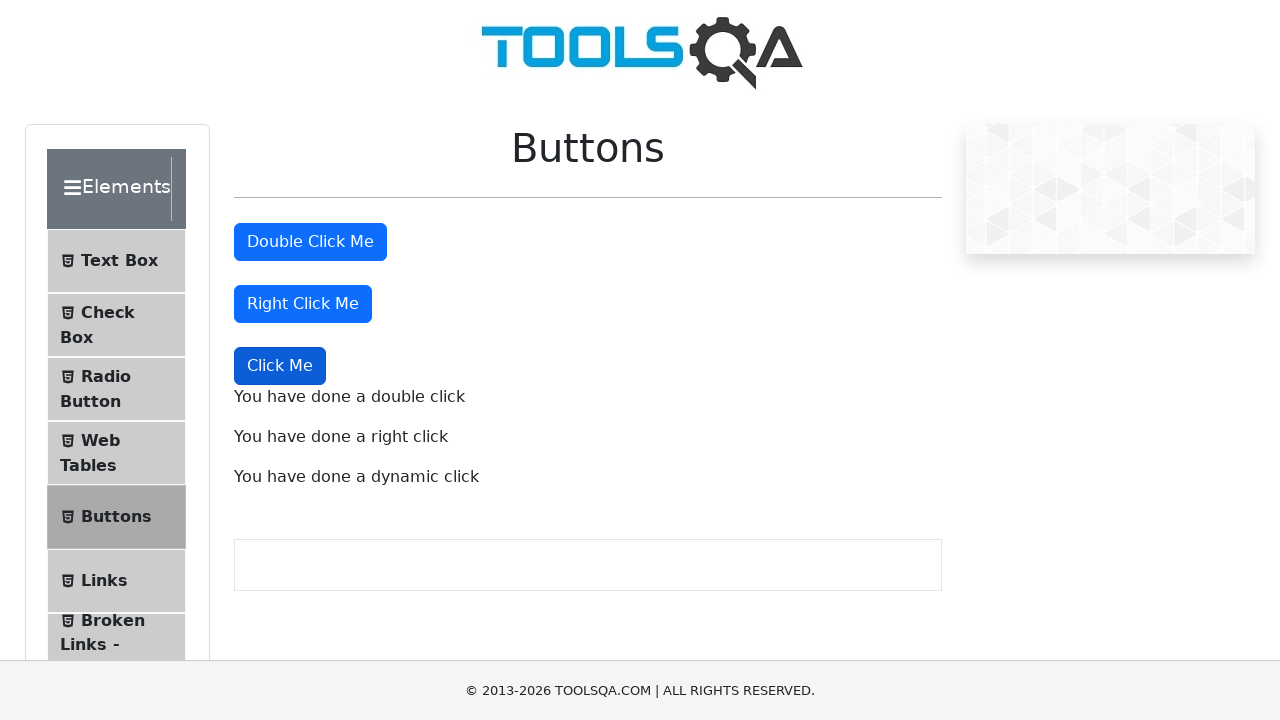

Dynamic click message appeared
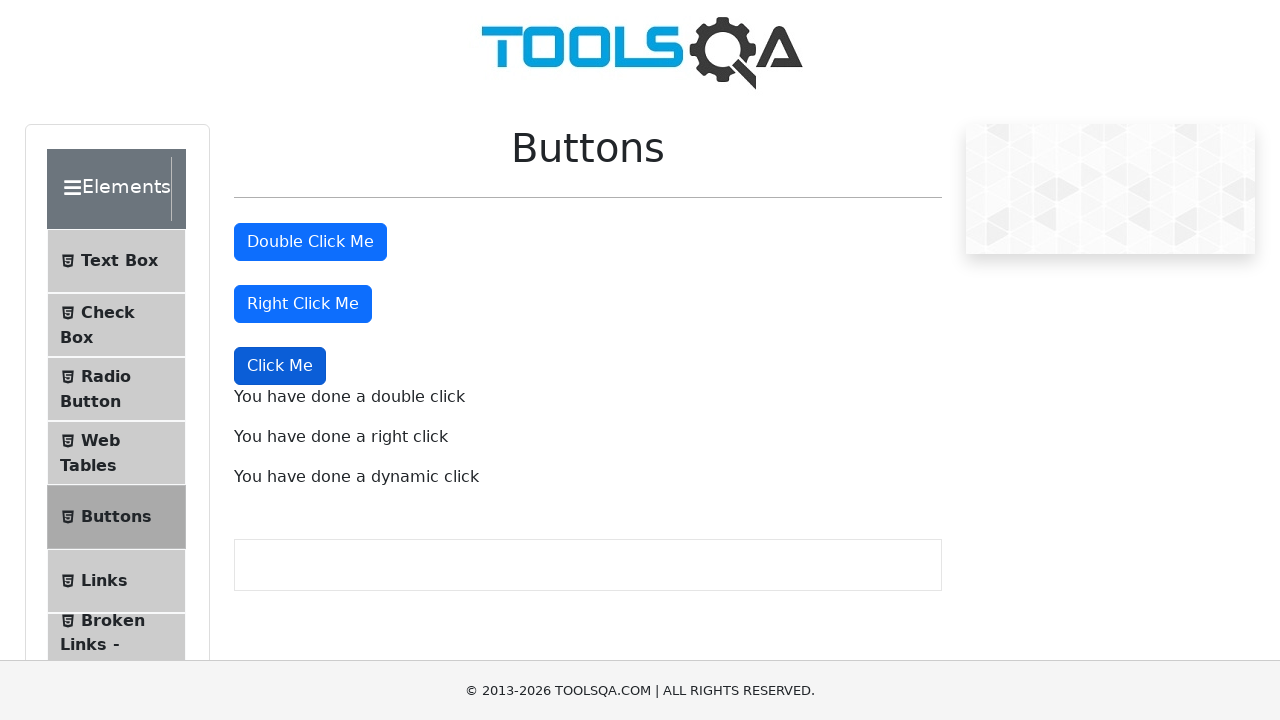

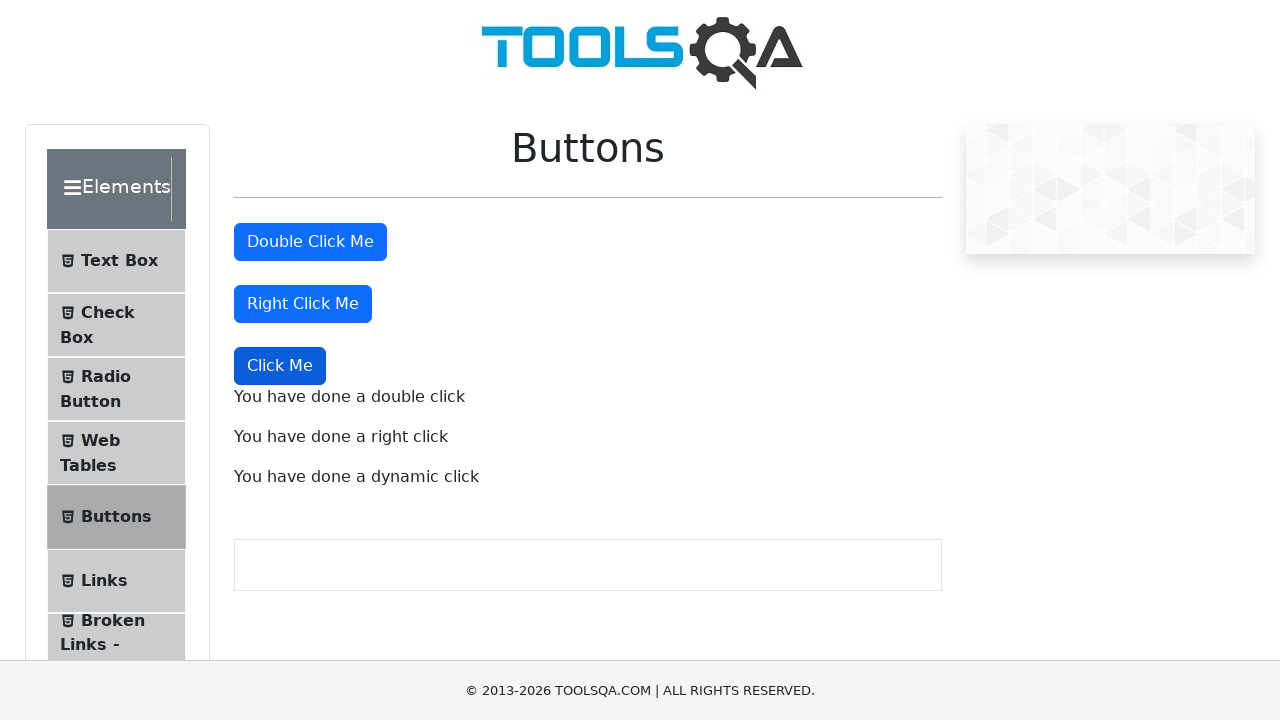